Tests a calculator web application by performing four arithmetic operations (addition, subtraction, multiplication, division) and verifying the results are correct.

Starting URL: https://testpages.eviltester.com/styled/calculator

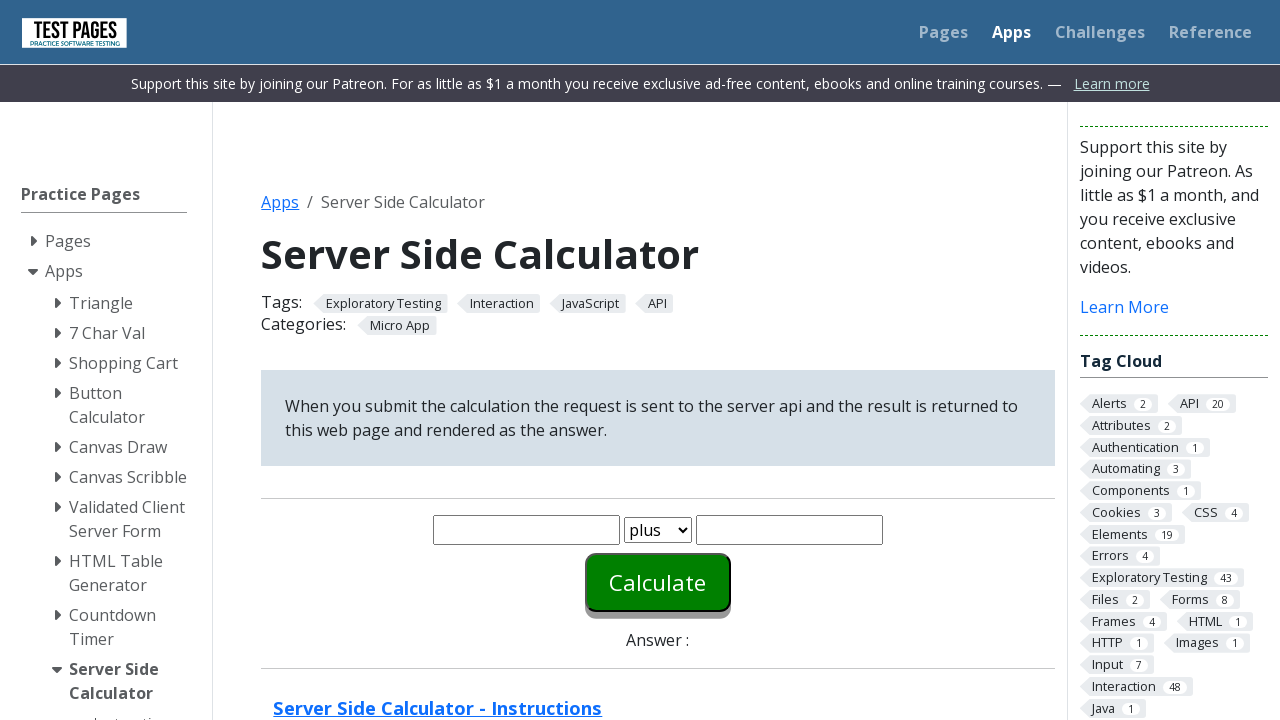

Cleared first number input field on #number1
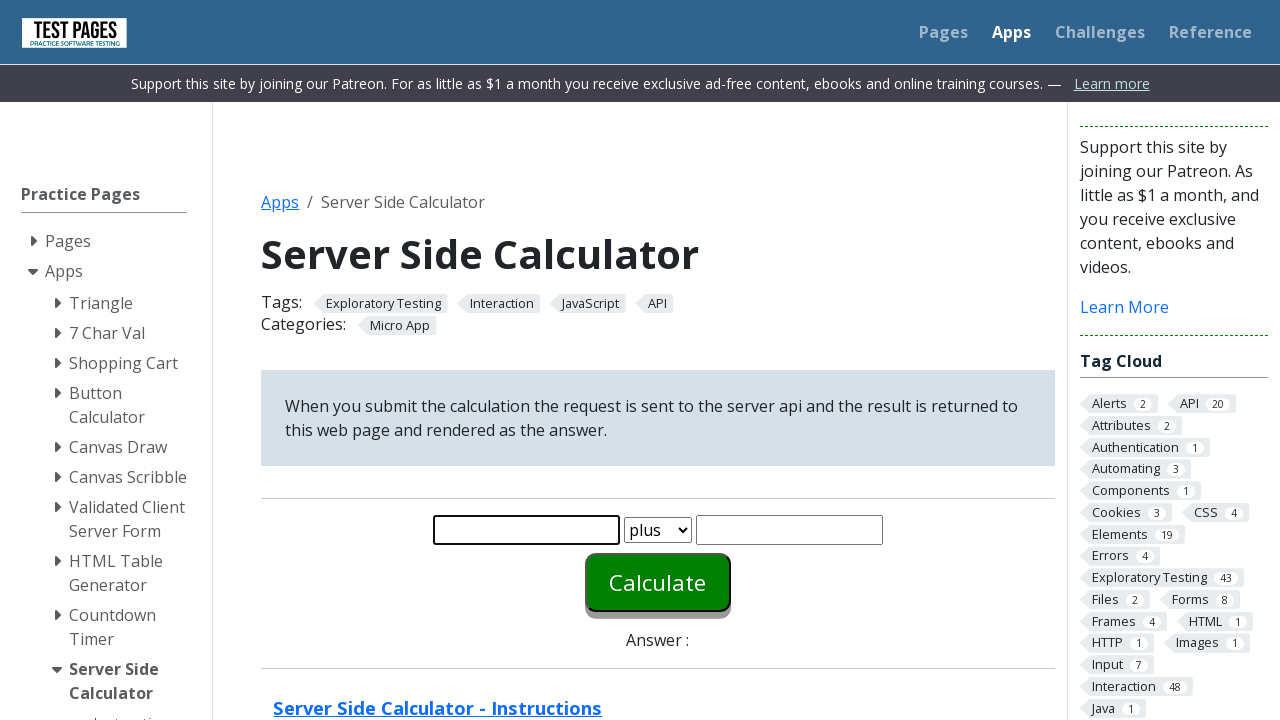

Filled first number input with '8' on #number1
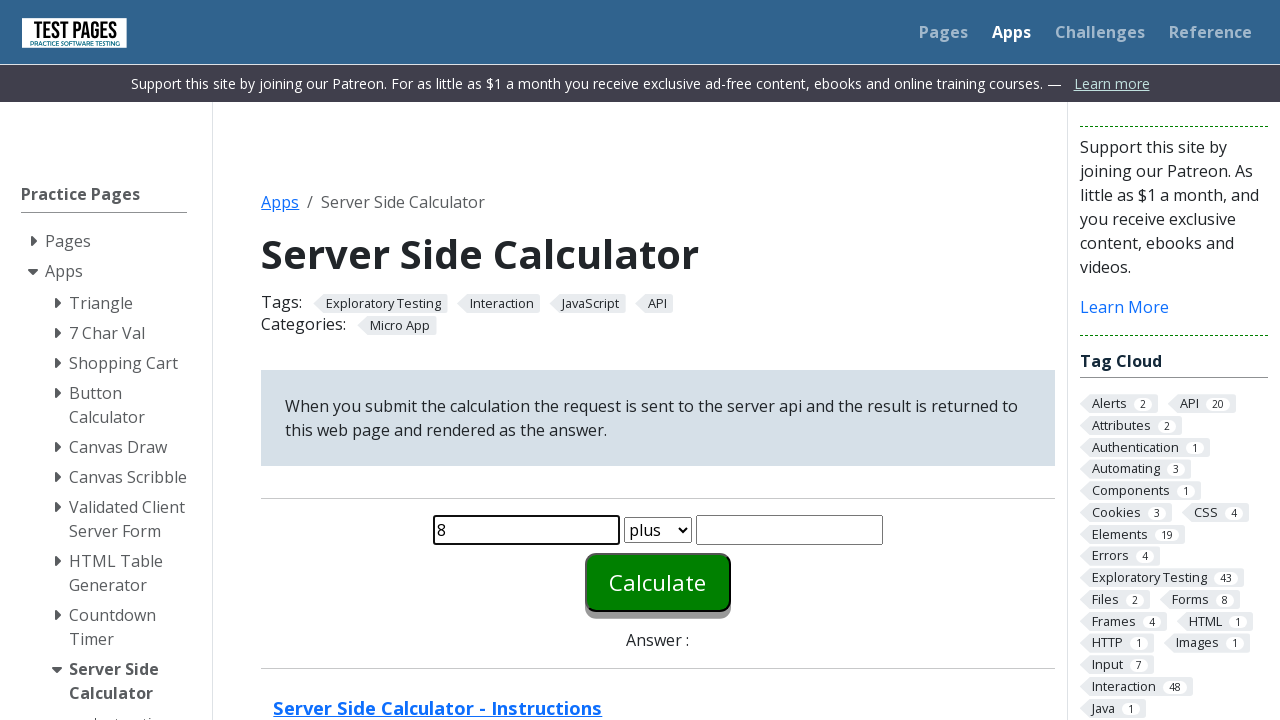

Cleared second number input field on #number2
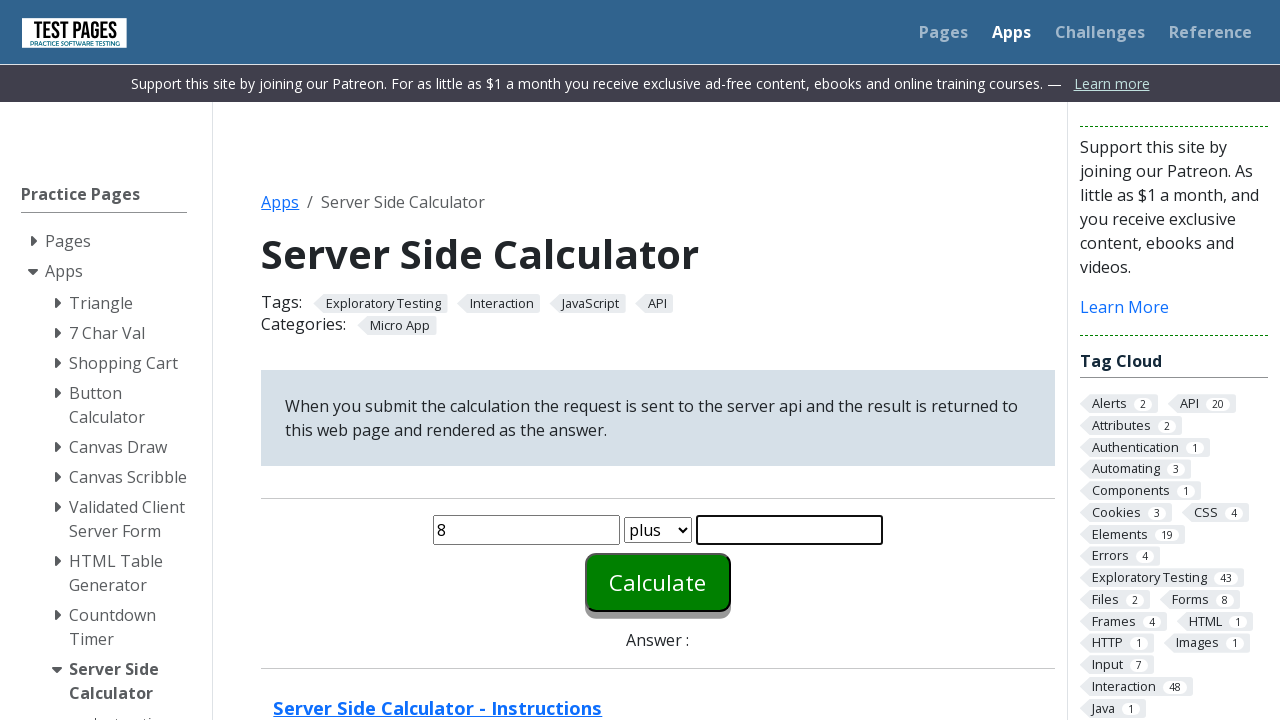

Filled second number input with '4' on #number2
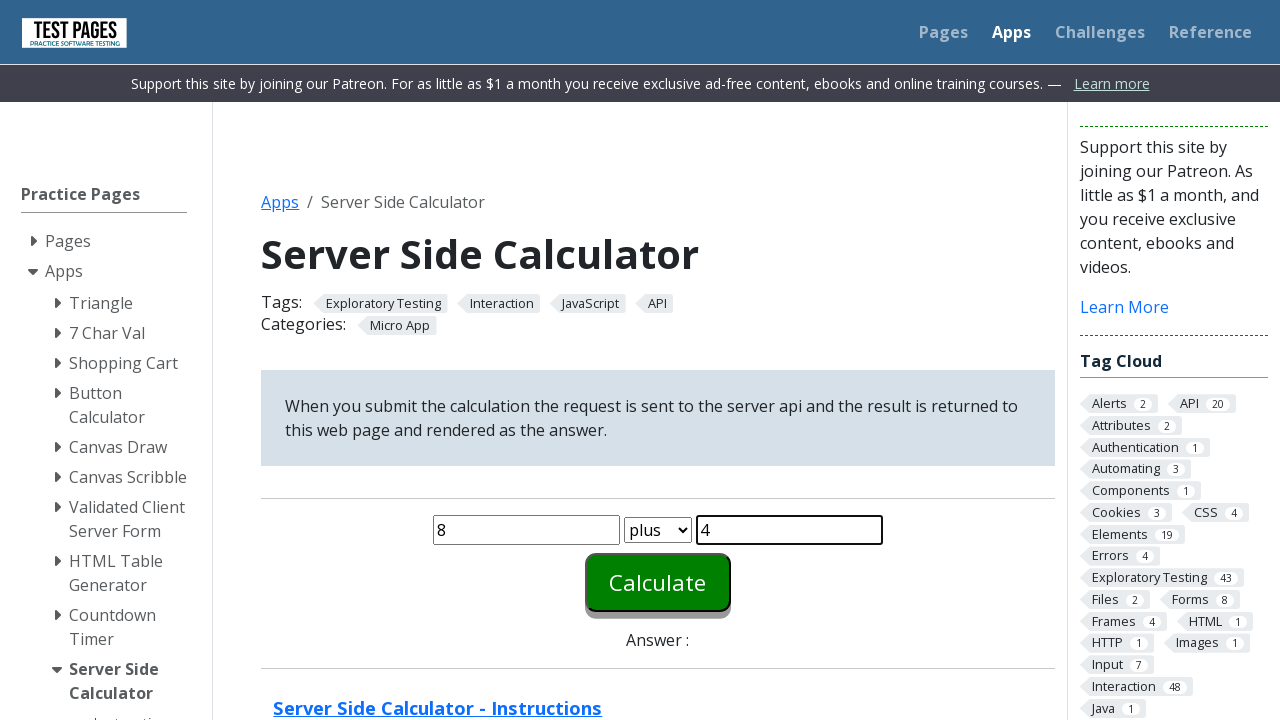

Selected 'plus' operation from dropdown on #function
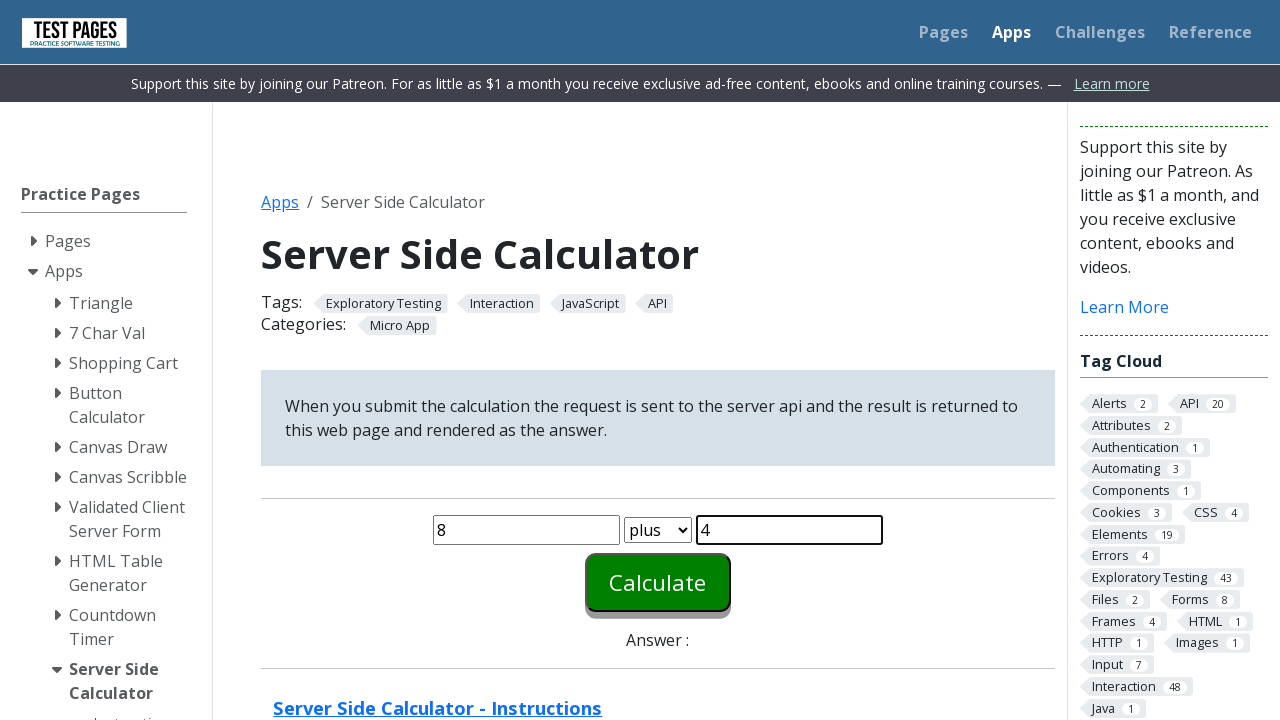

Clicked calculate button to perform plus operation at (658, 582) on #calculate
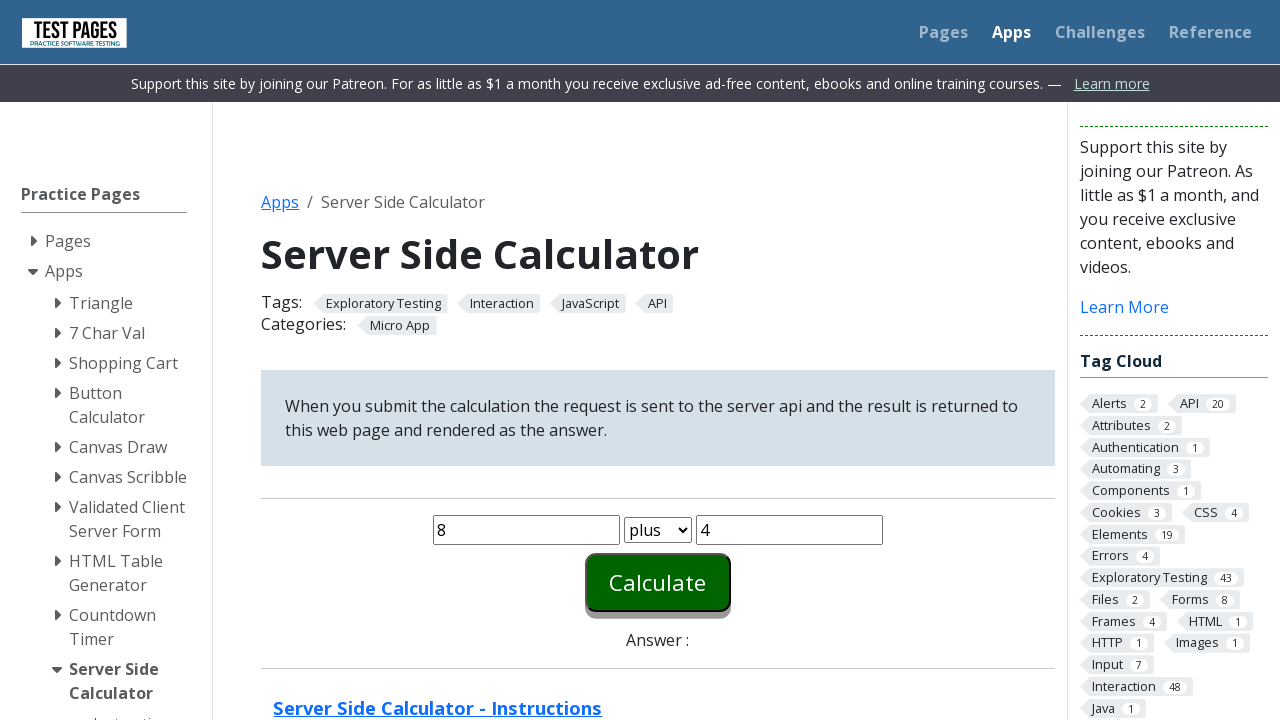

Answer element appeared on page
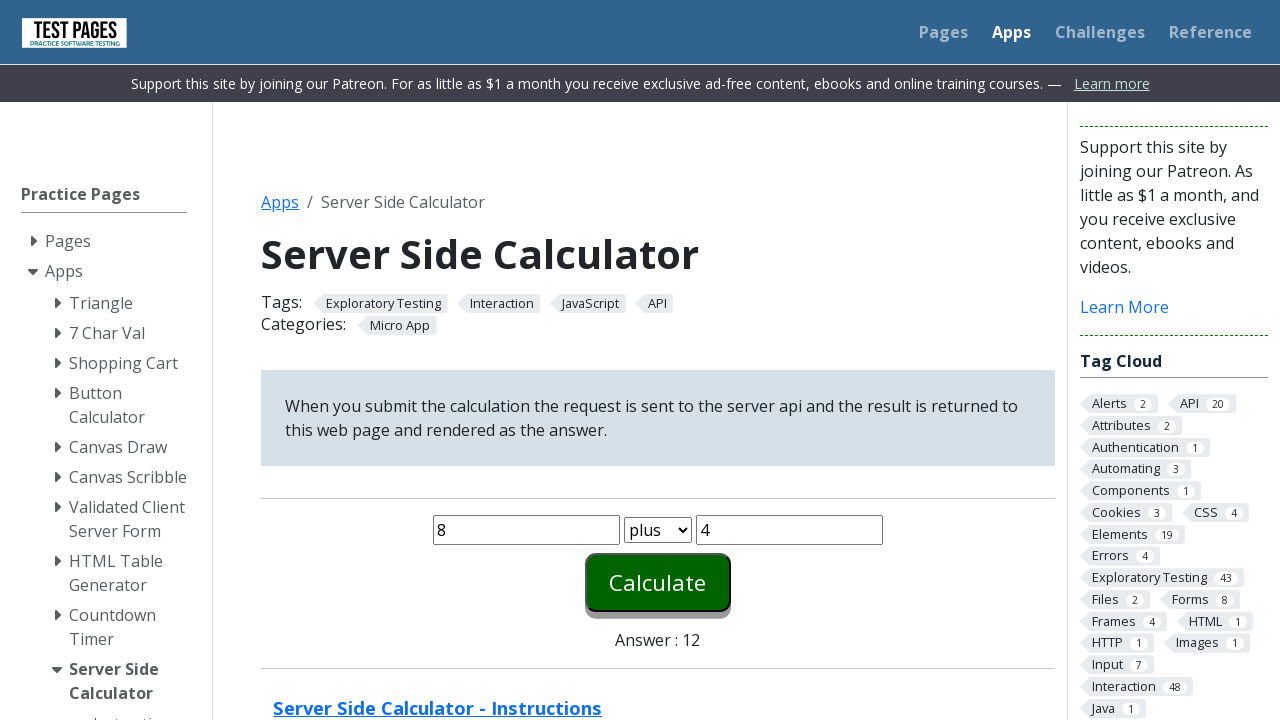

Retrieved answer text: '12'
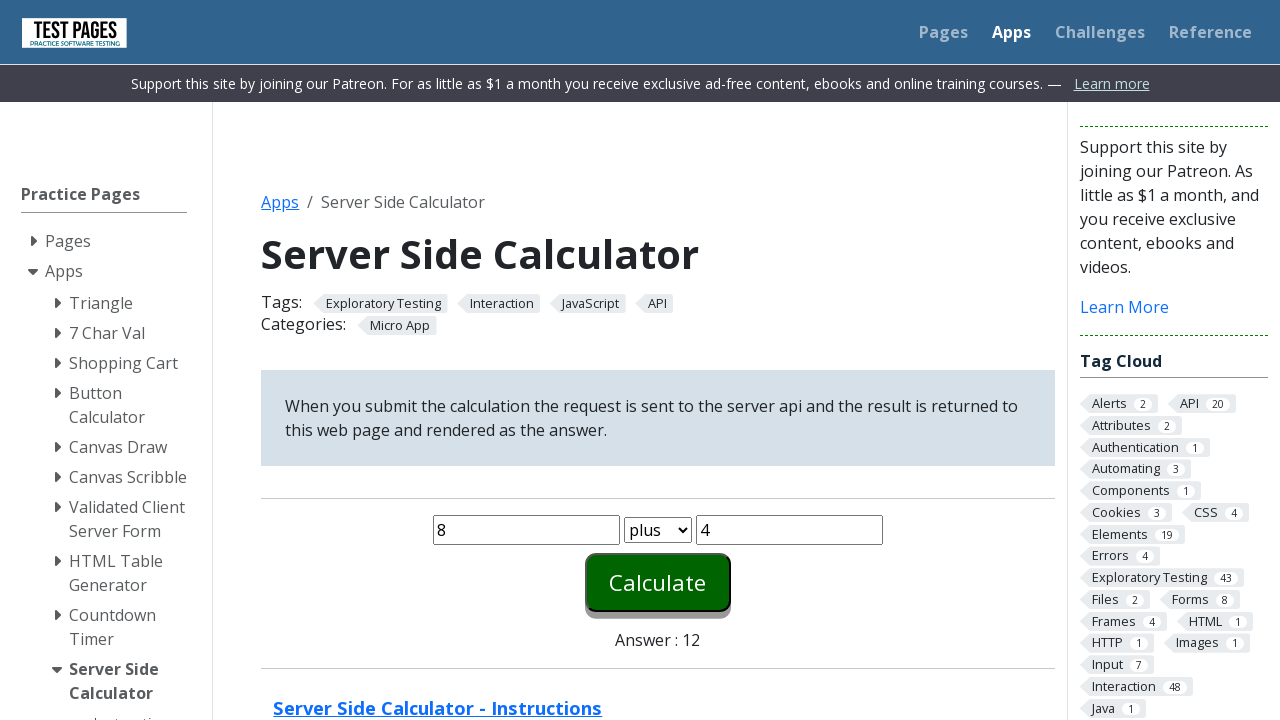

Verified plus operation result: 8 plus 4 = 12 ✓
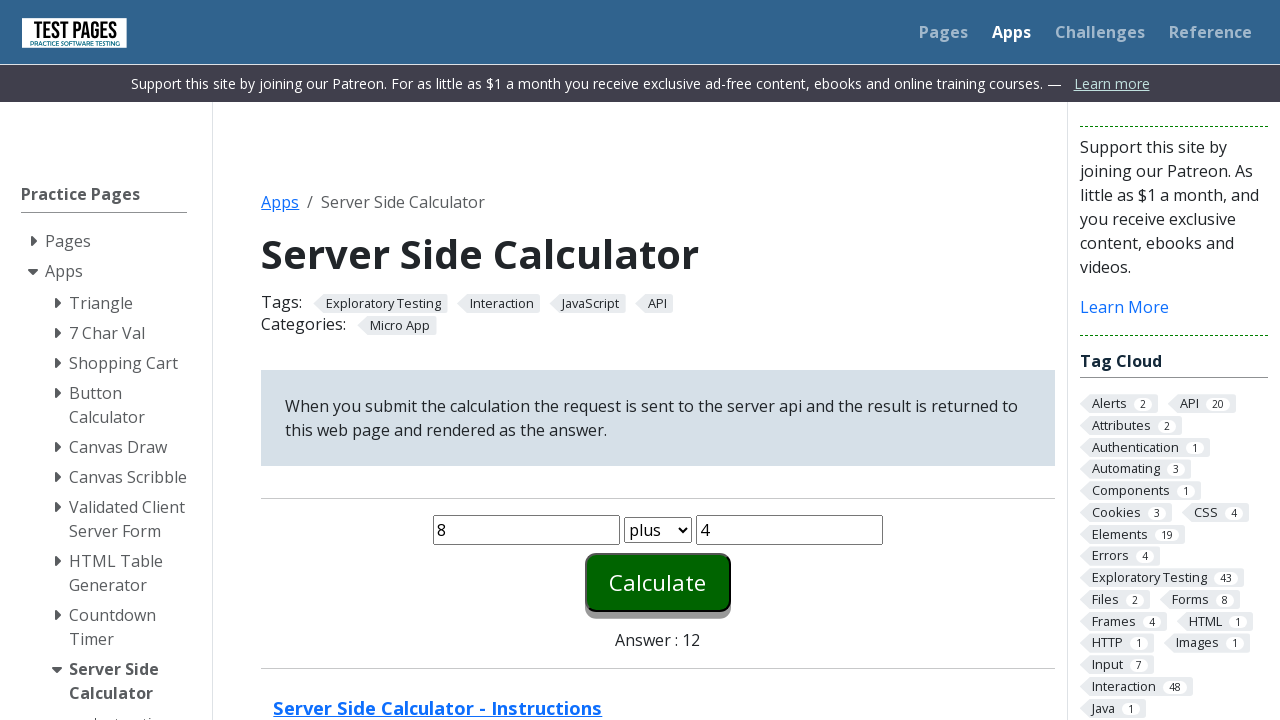

Cleared first number input field on #number1
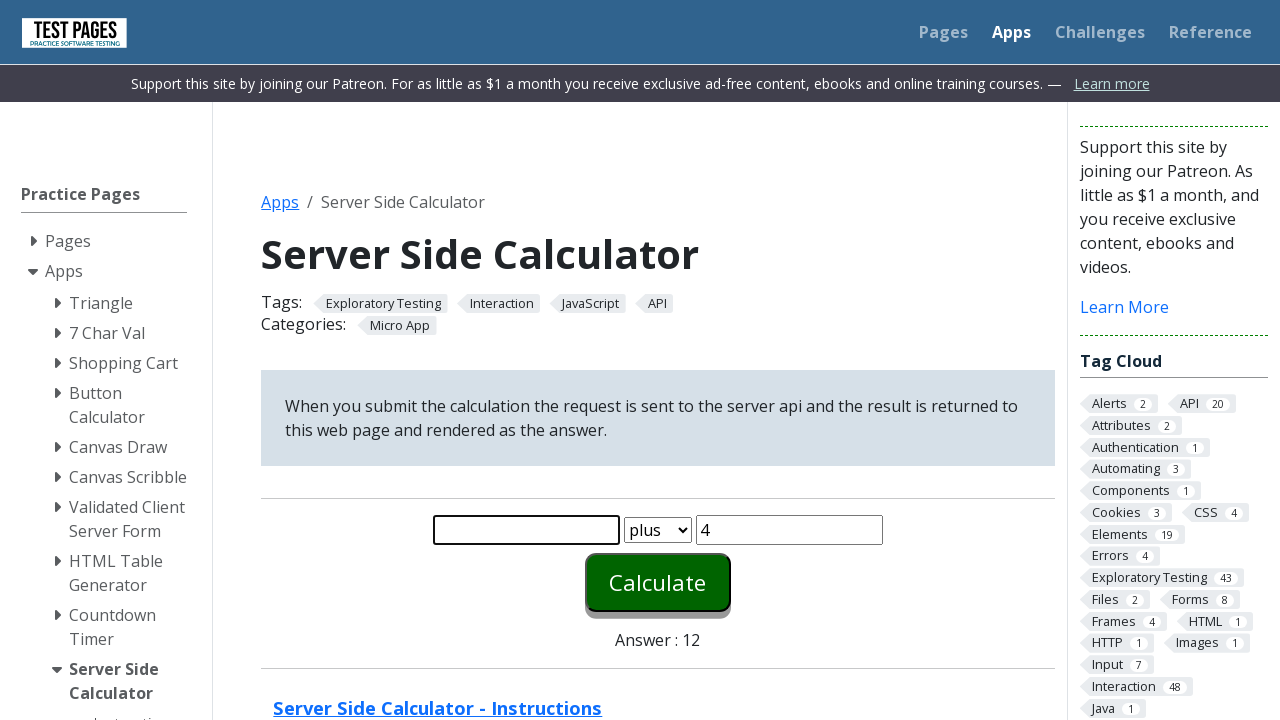

Filled first number input with '8' on #number1
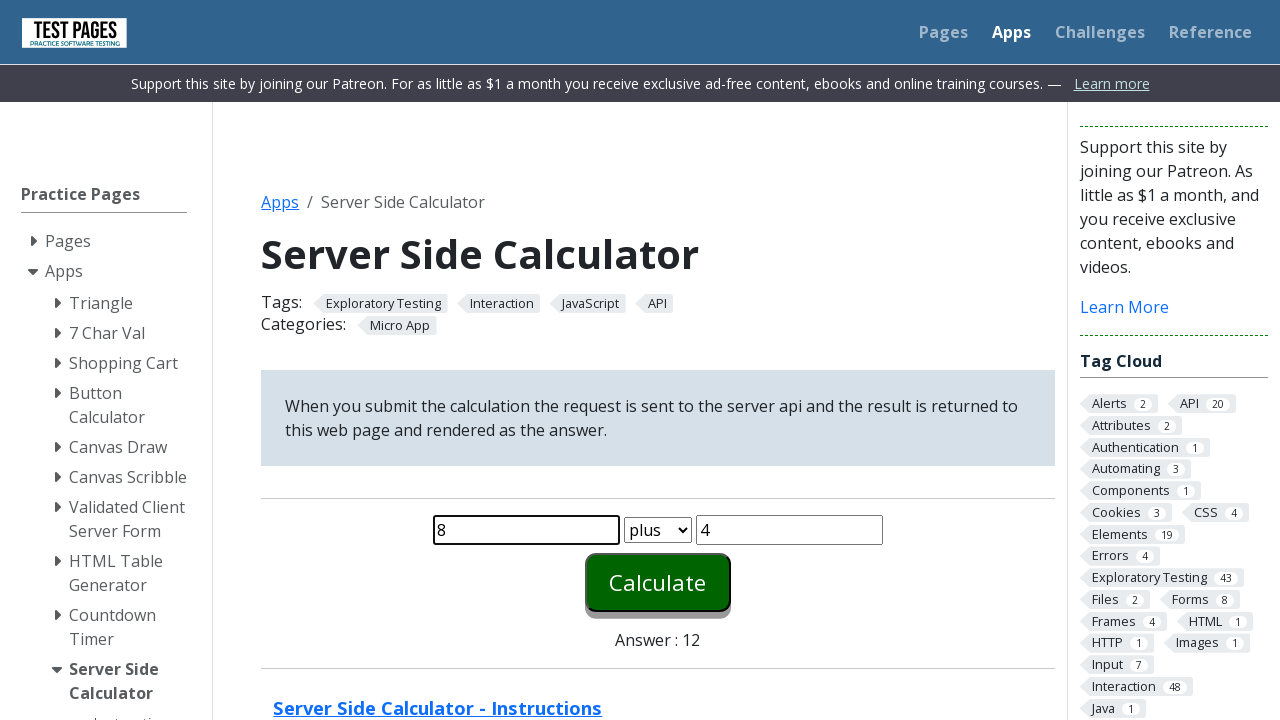

Cleared second number input field on #number2
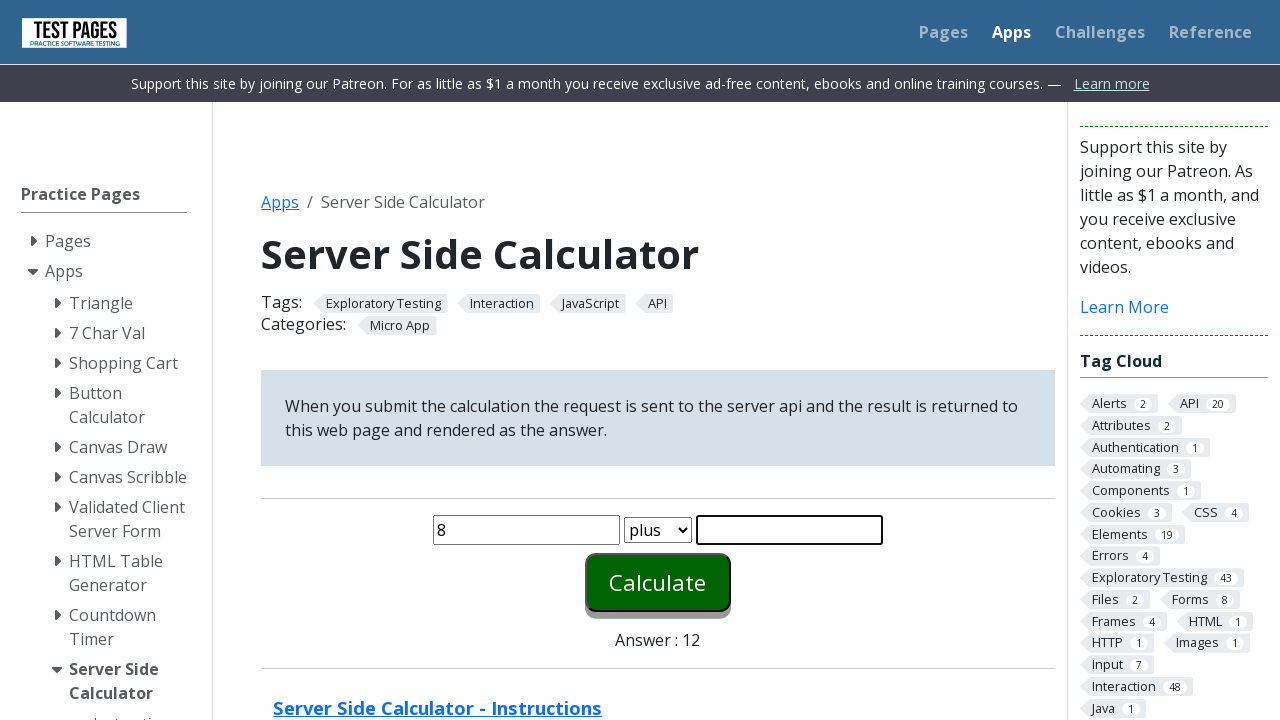

Filled second number input with '4' on #number2
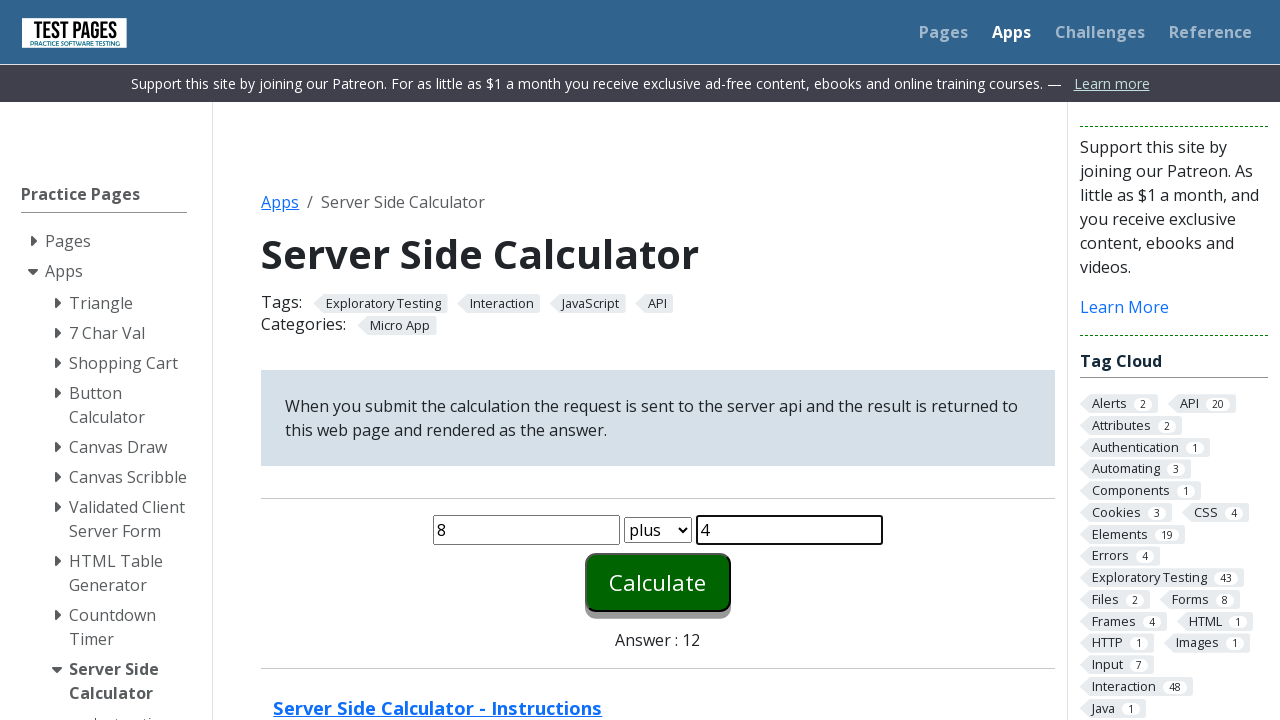

Selected 'minus' operation from dropdown on #function
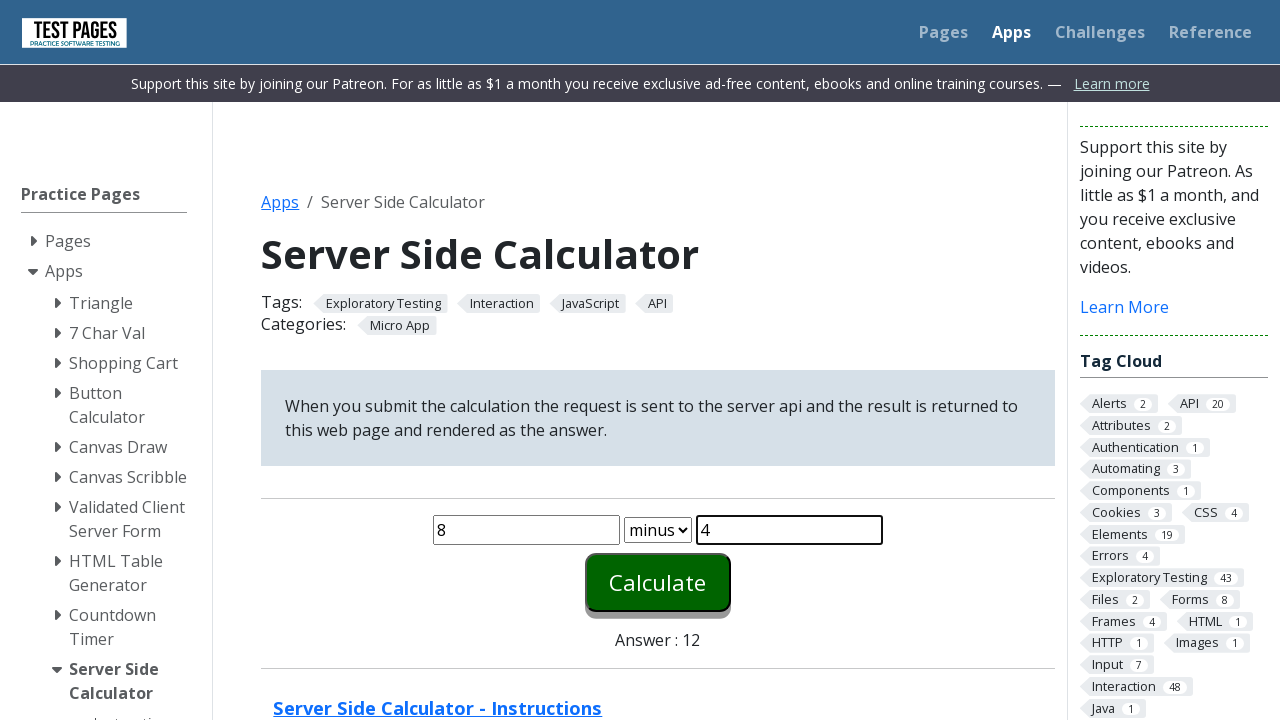

Clicked calculate button to perform minus operation at (658, 582) on #calculate
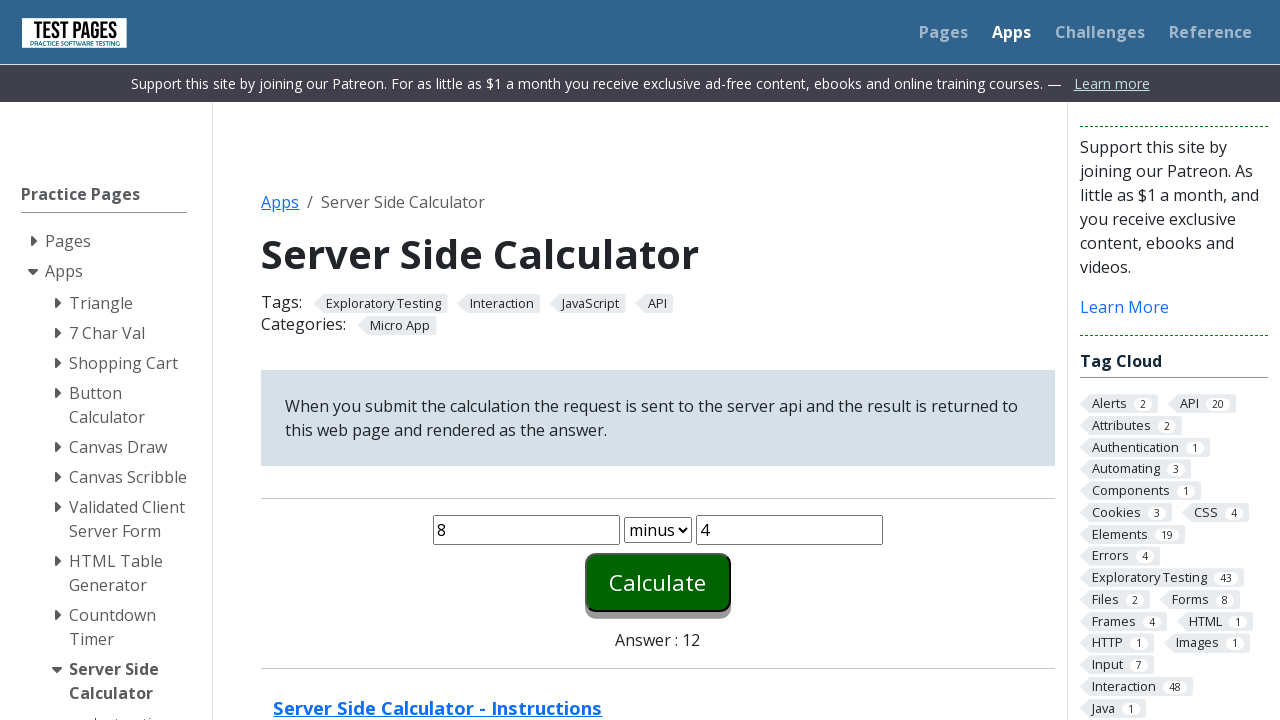

Answer element appeared on page
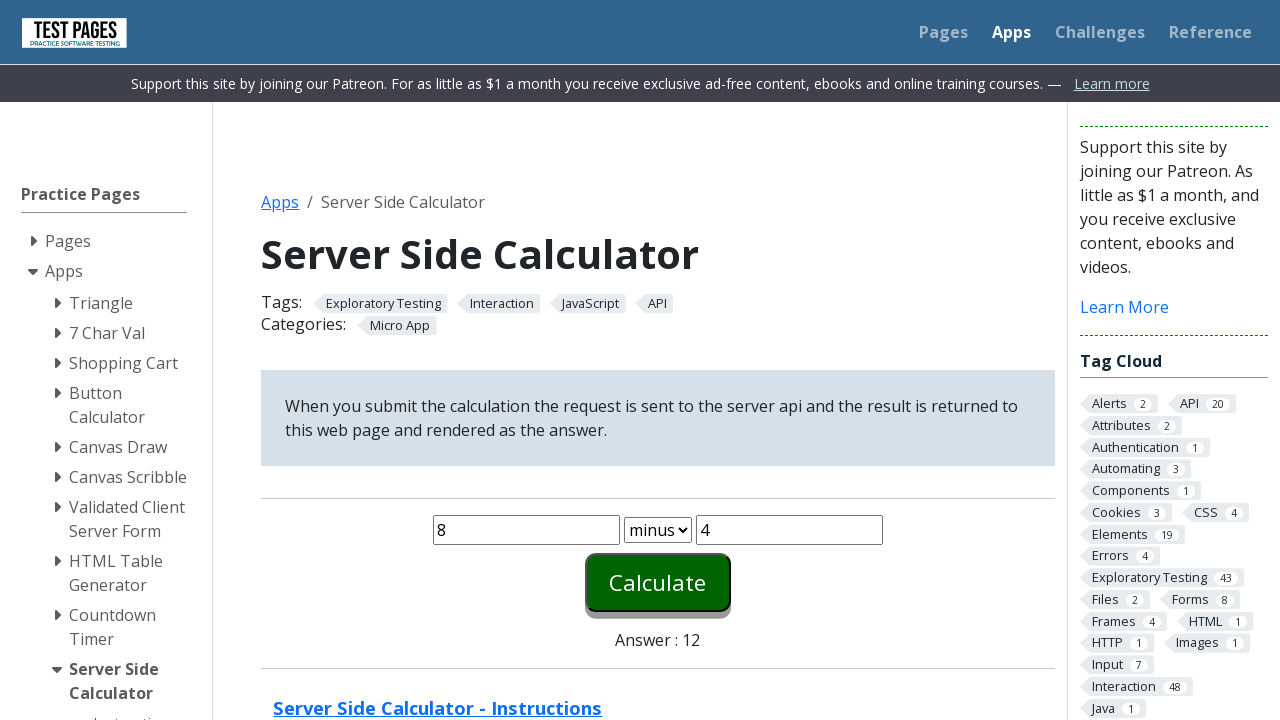

Retrieved answer text: '4'
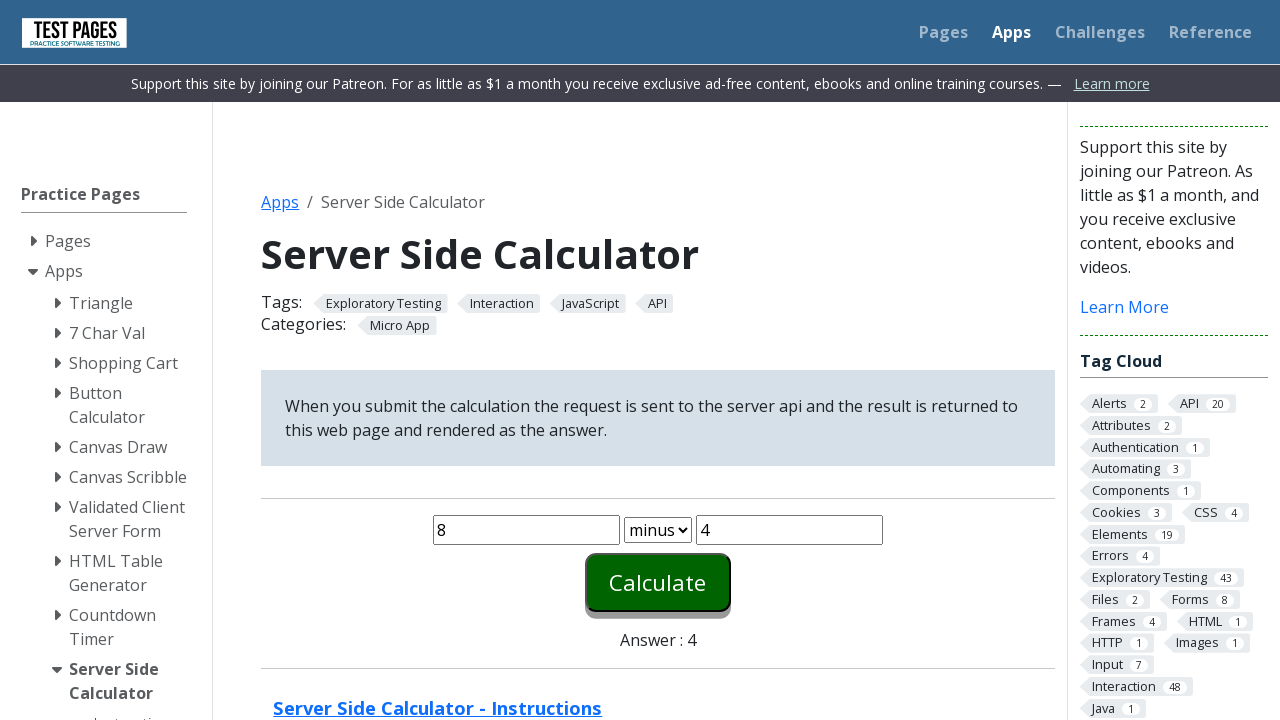

Verified minus operation result: 8 minus 4 = 4 ✓
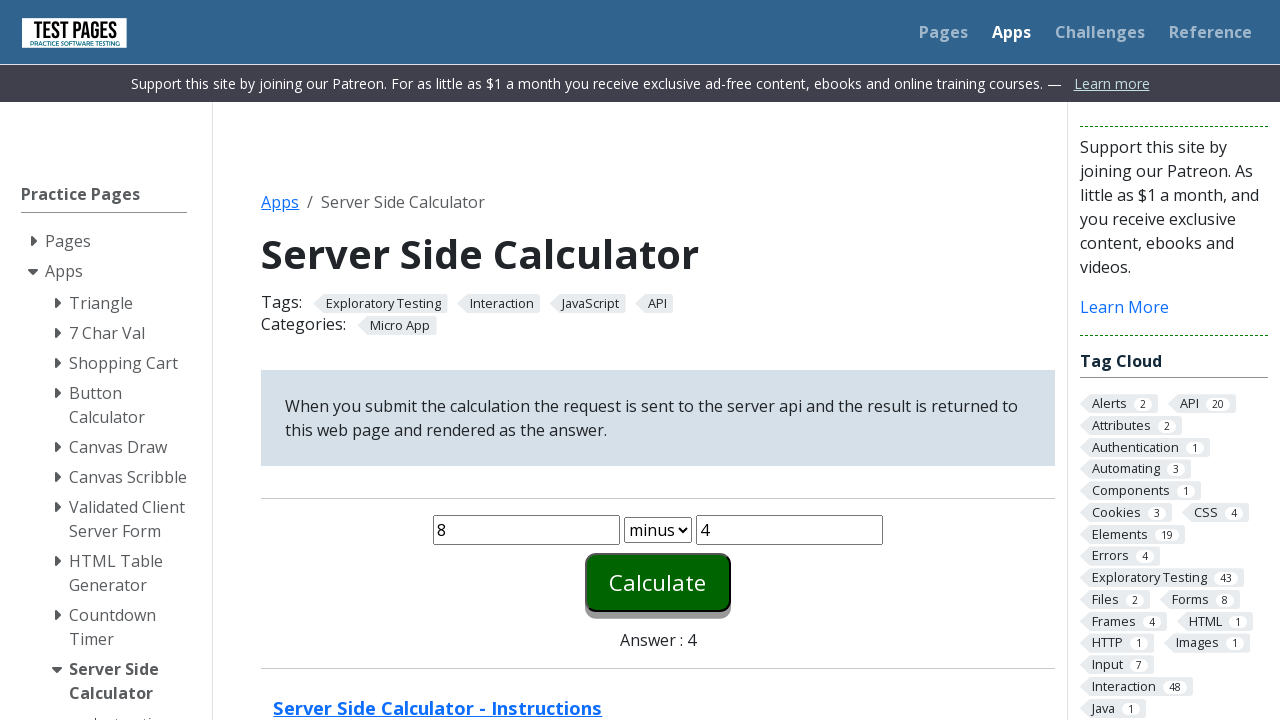

Cleared first number input field on #number1
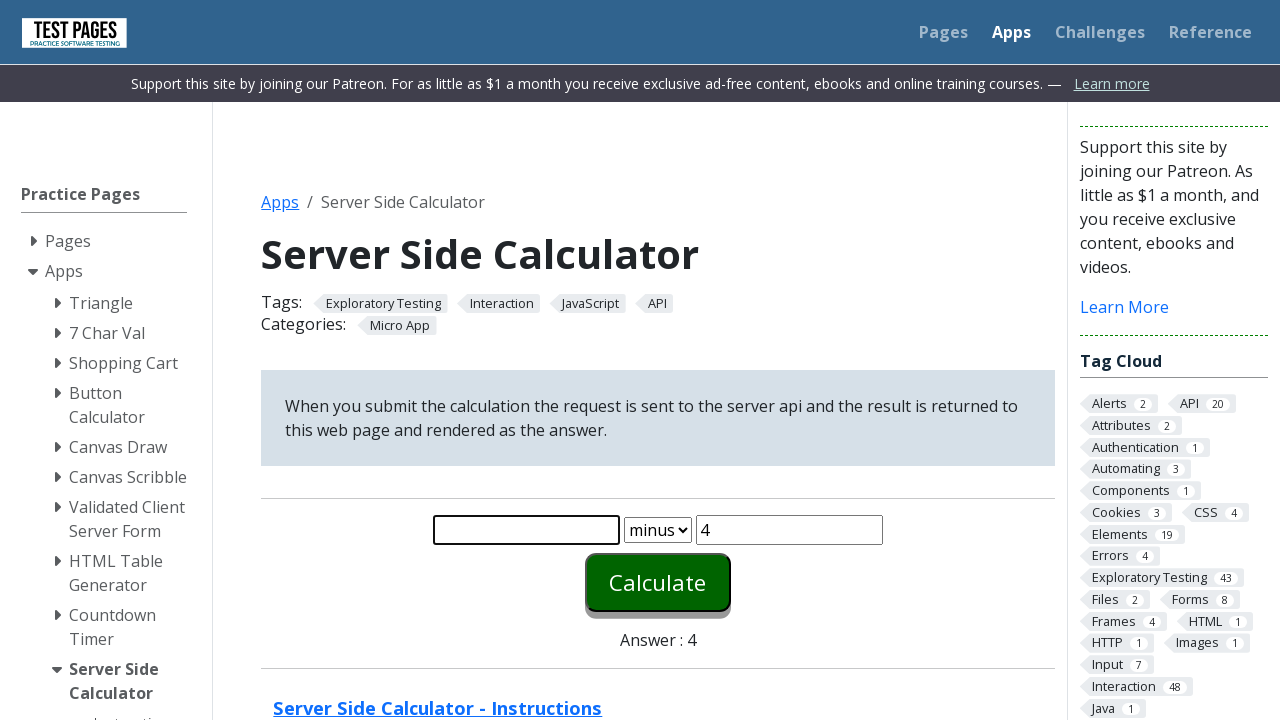

Filled first number input with '8' on #number1
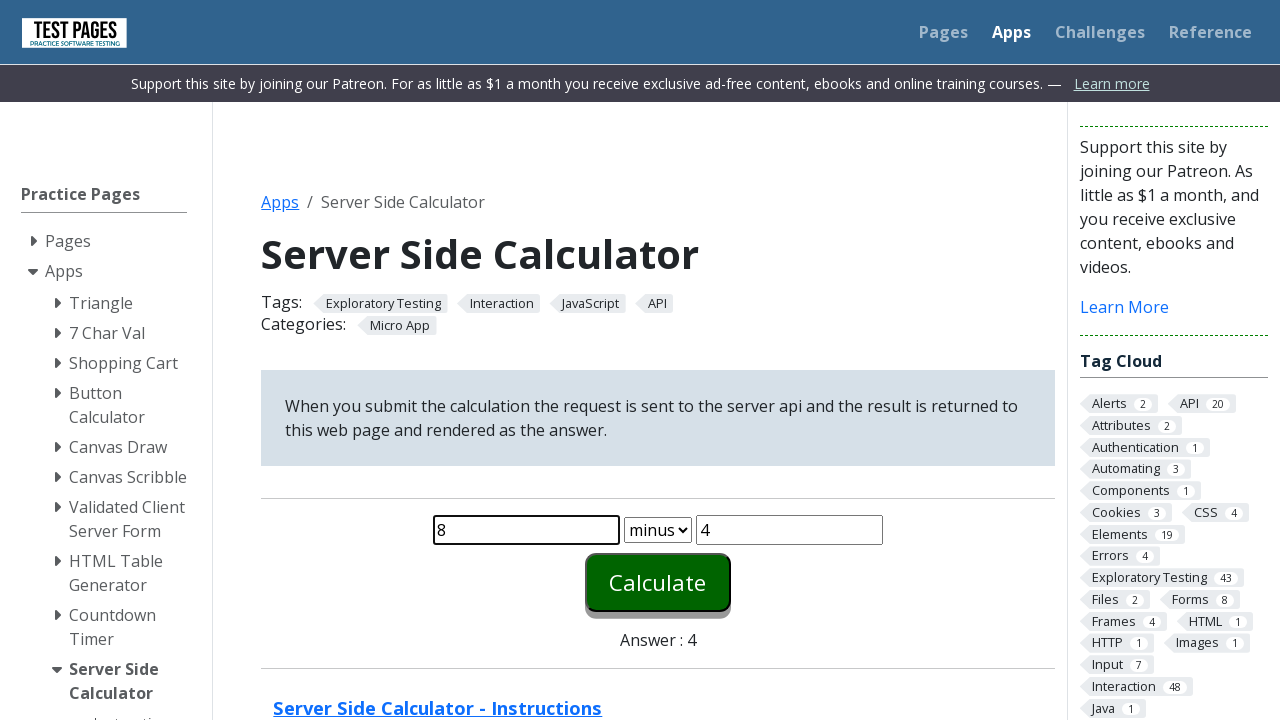

Cleared second number input field on #number2
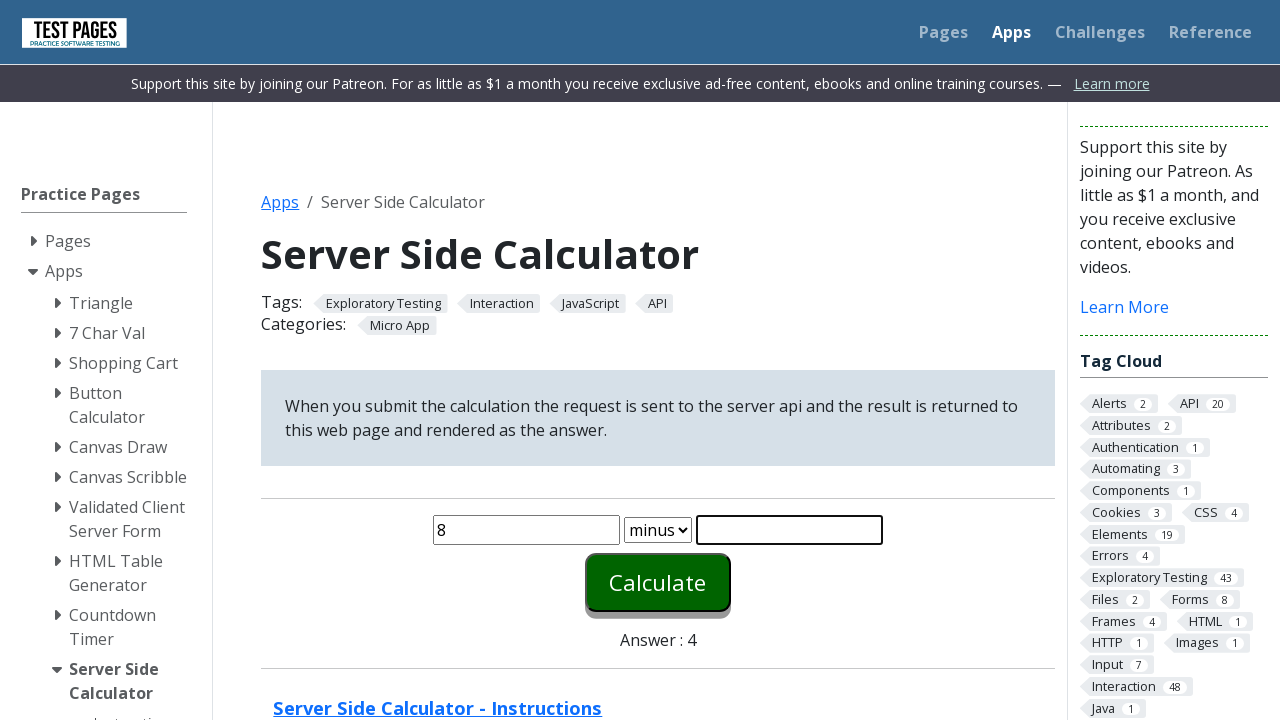

Filled second number input with '4' on #number2
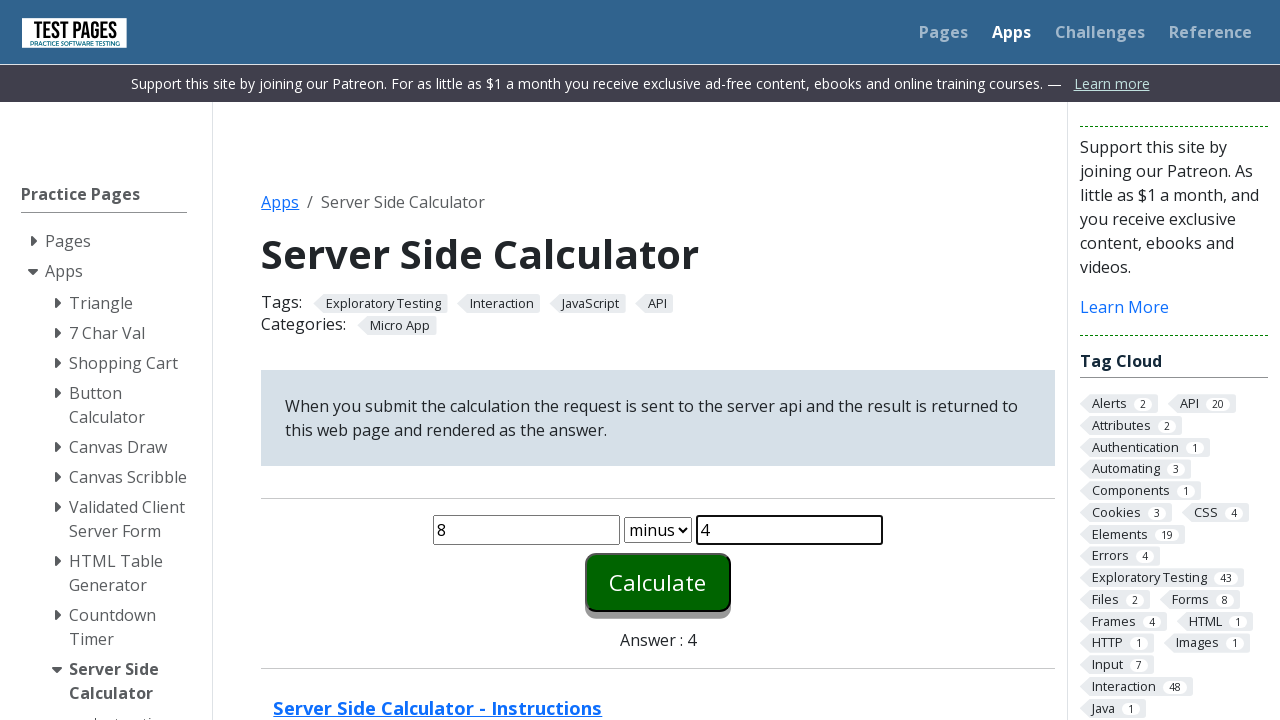

Selected 'times' operation from dropdown on #function
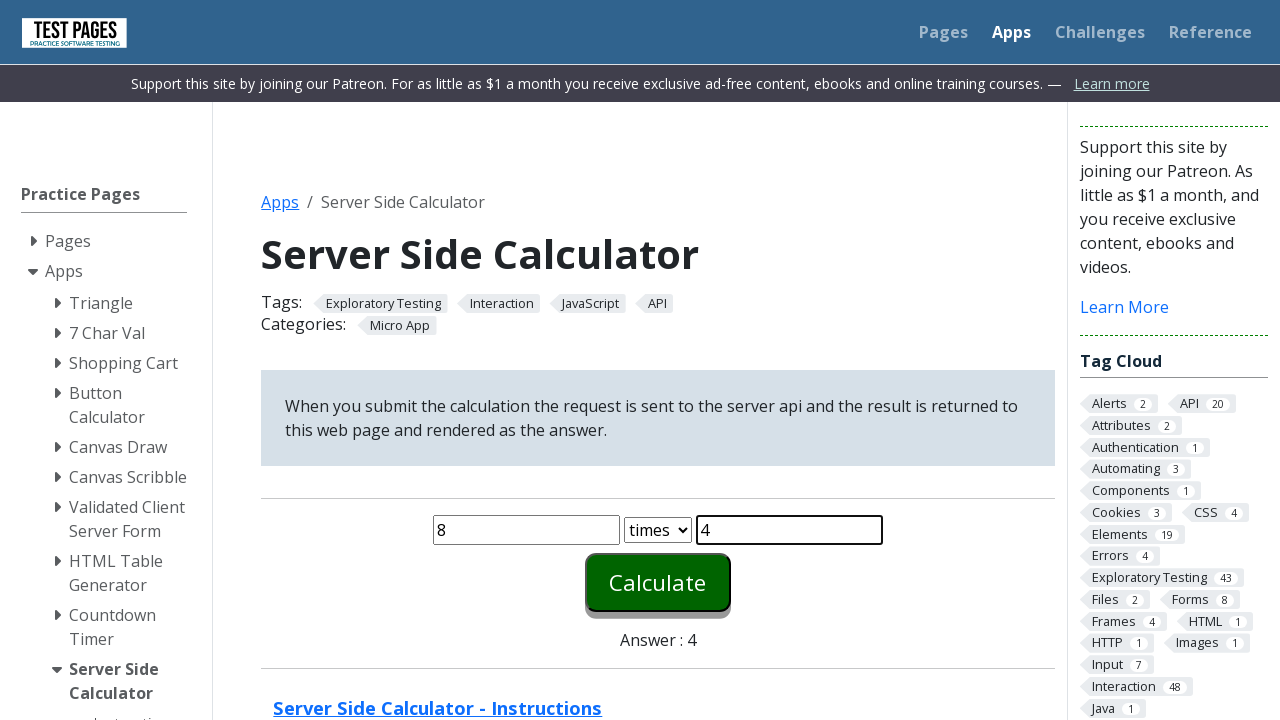

Clicked calculate button to perform times operation at (658, 582) on #calculate
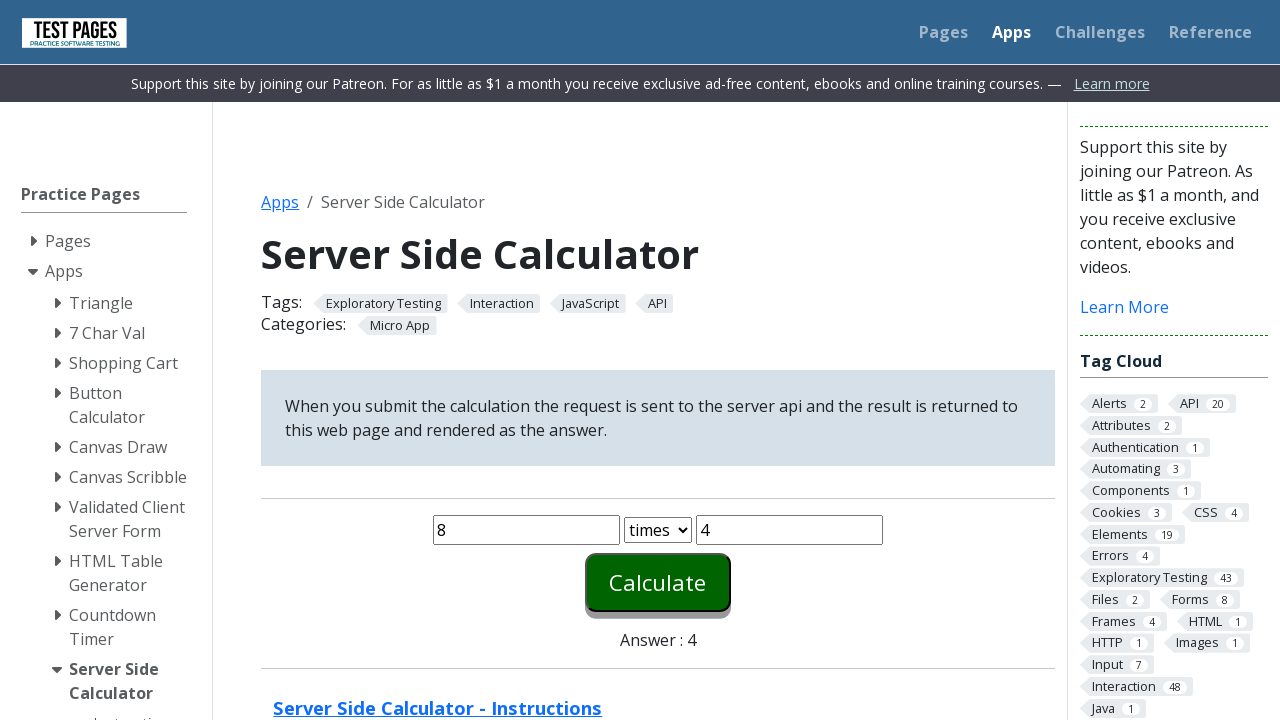

Answer element appeared on page
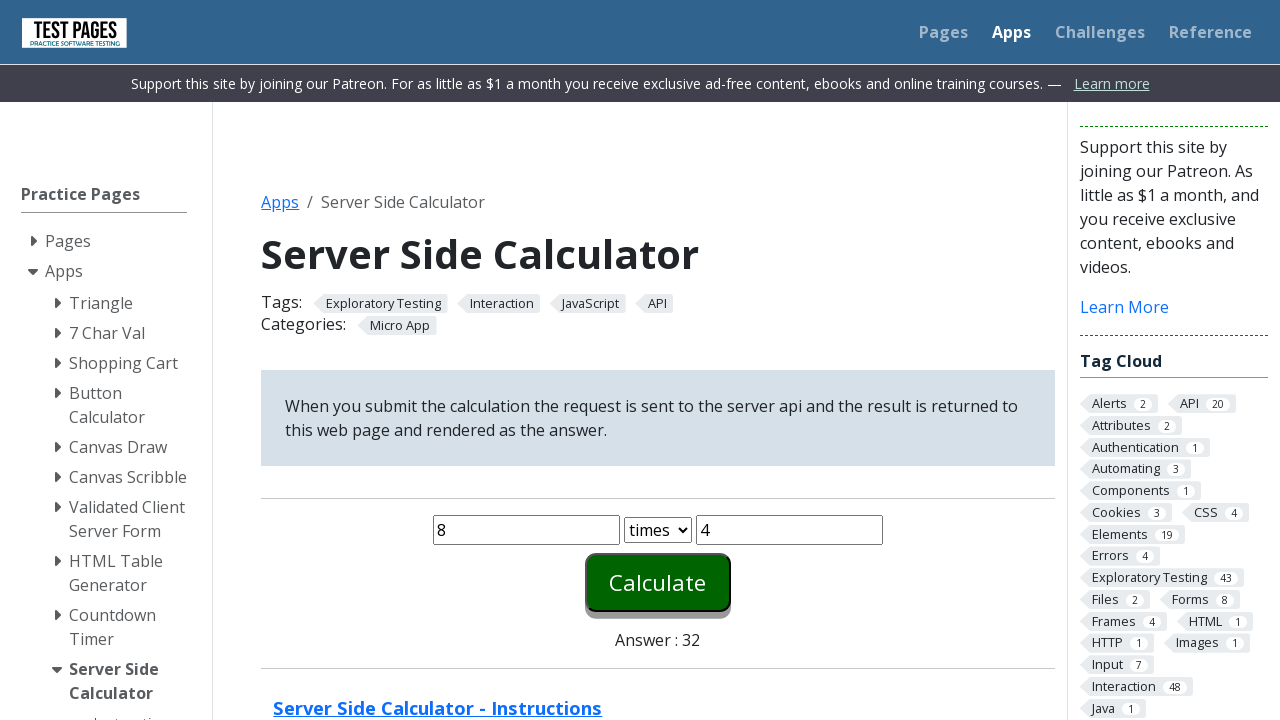

Retrieved answer text: '32'
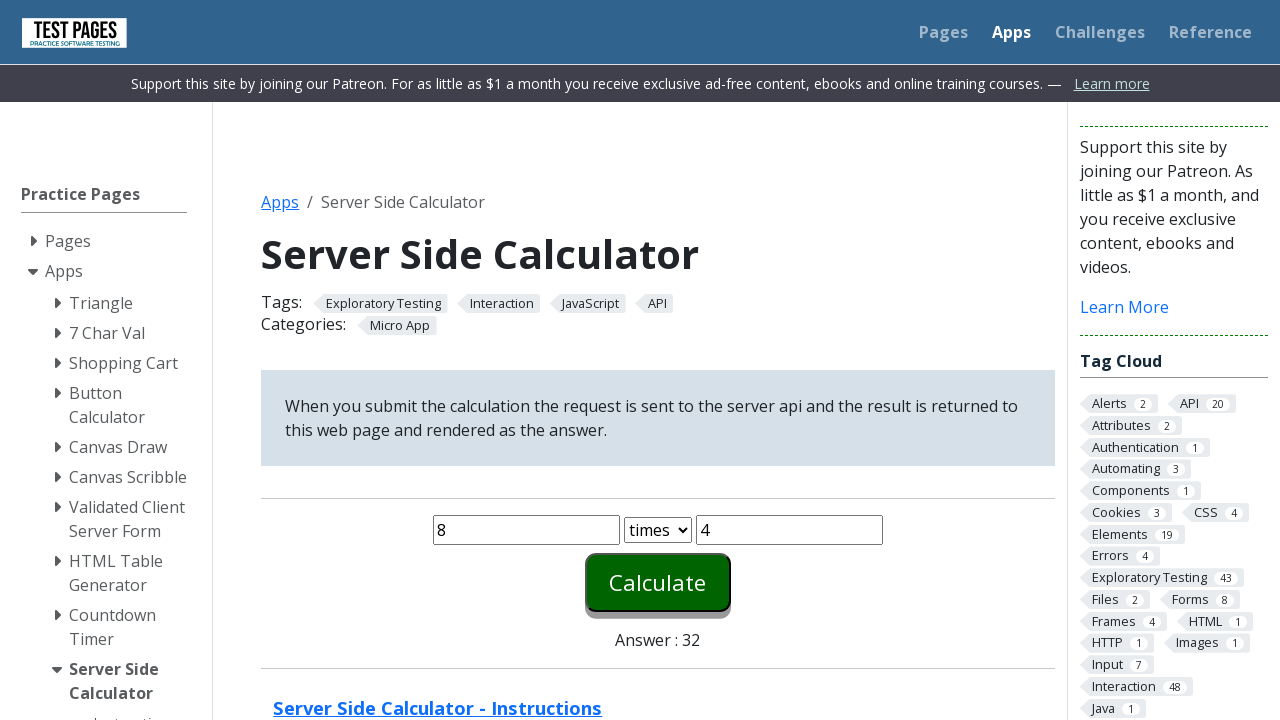

Verified times operation result: 8 times 4 = 32 ✓
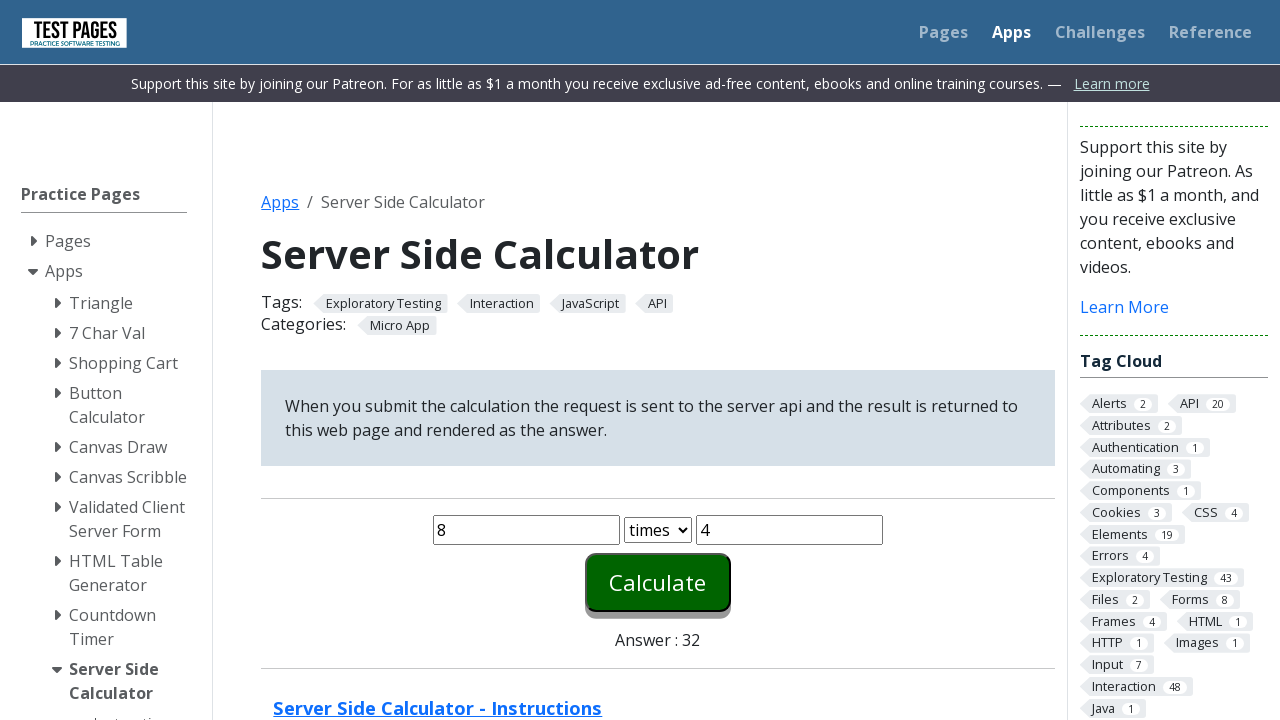

Cleared first number input field on #number1
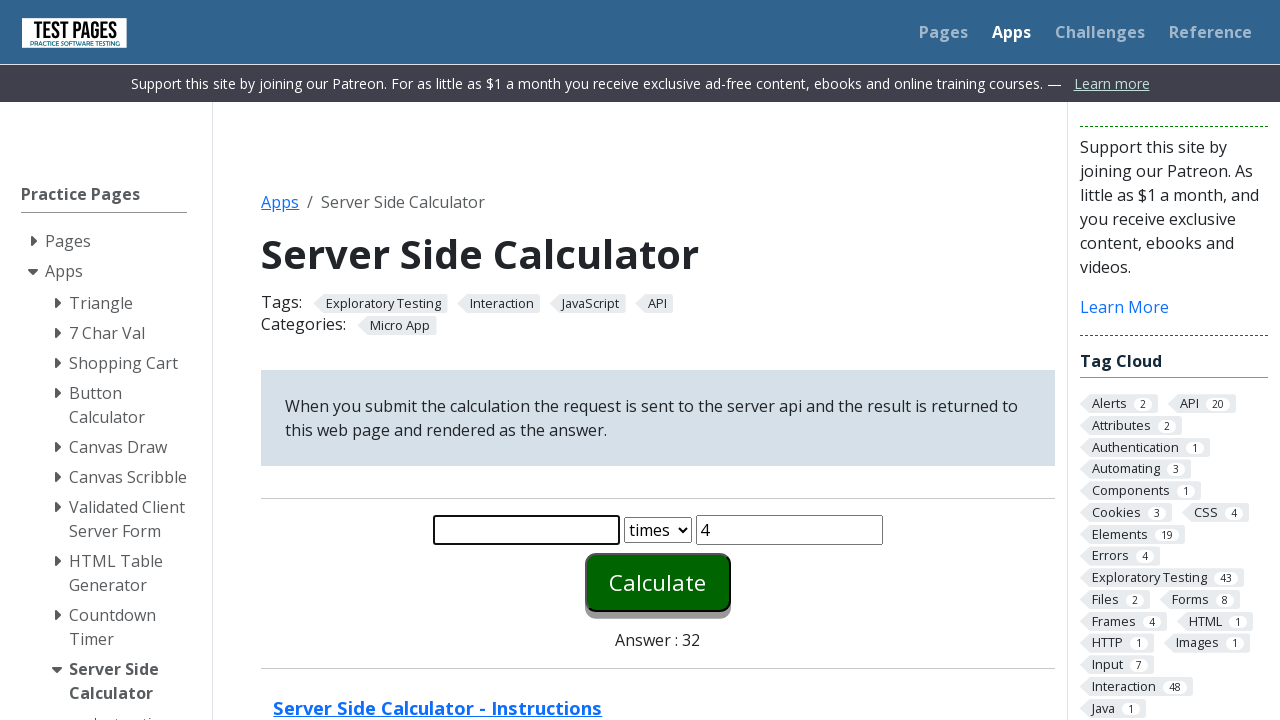

Filled first number input with '8' on #number1
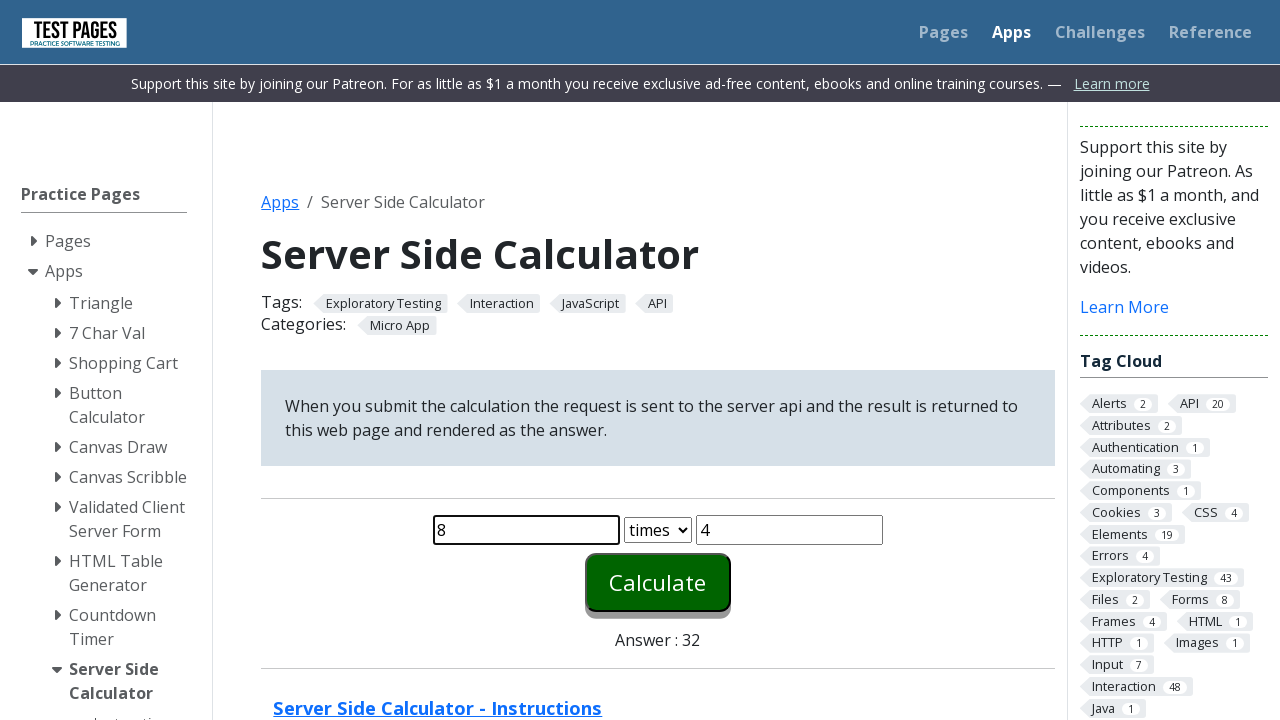

Cleared second number input field on #number2
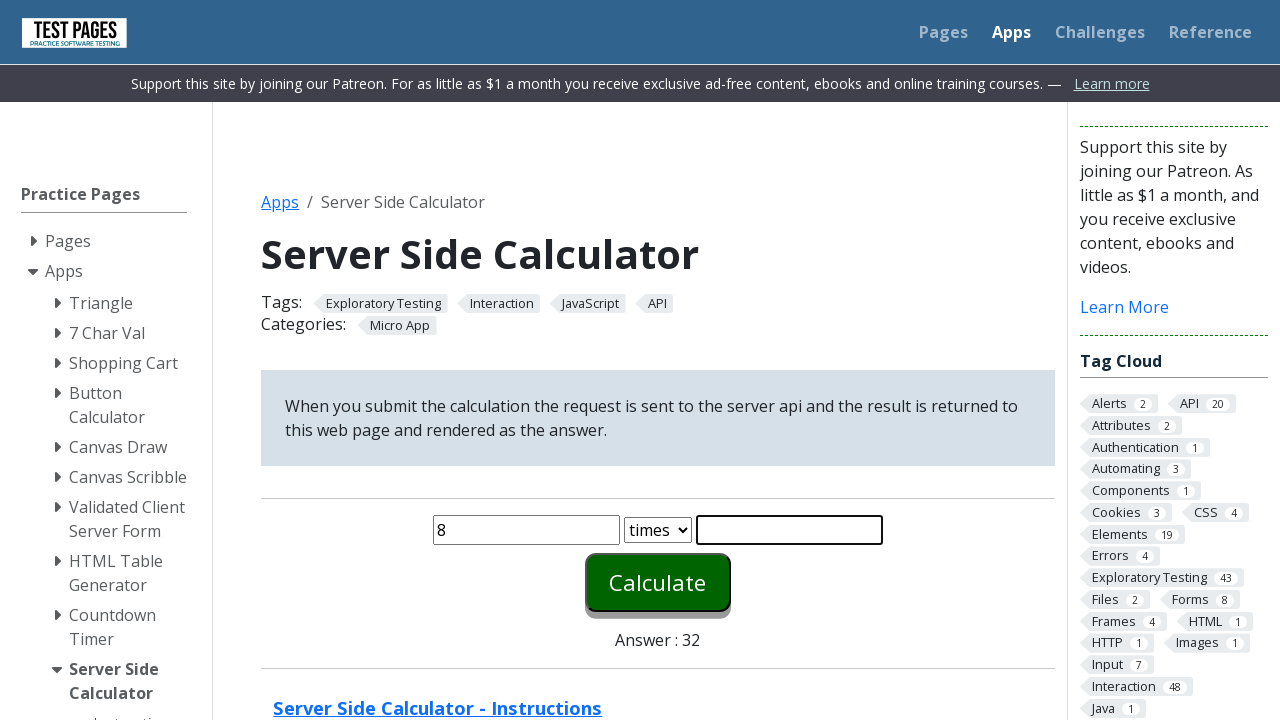

Filled second number input with '4' on #number2
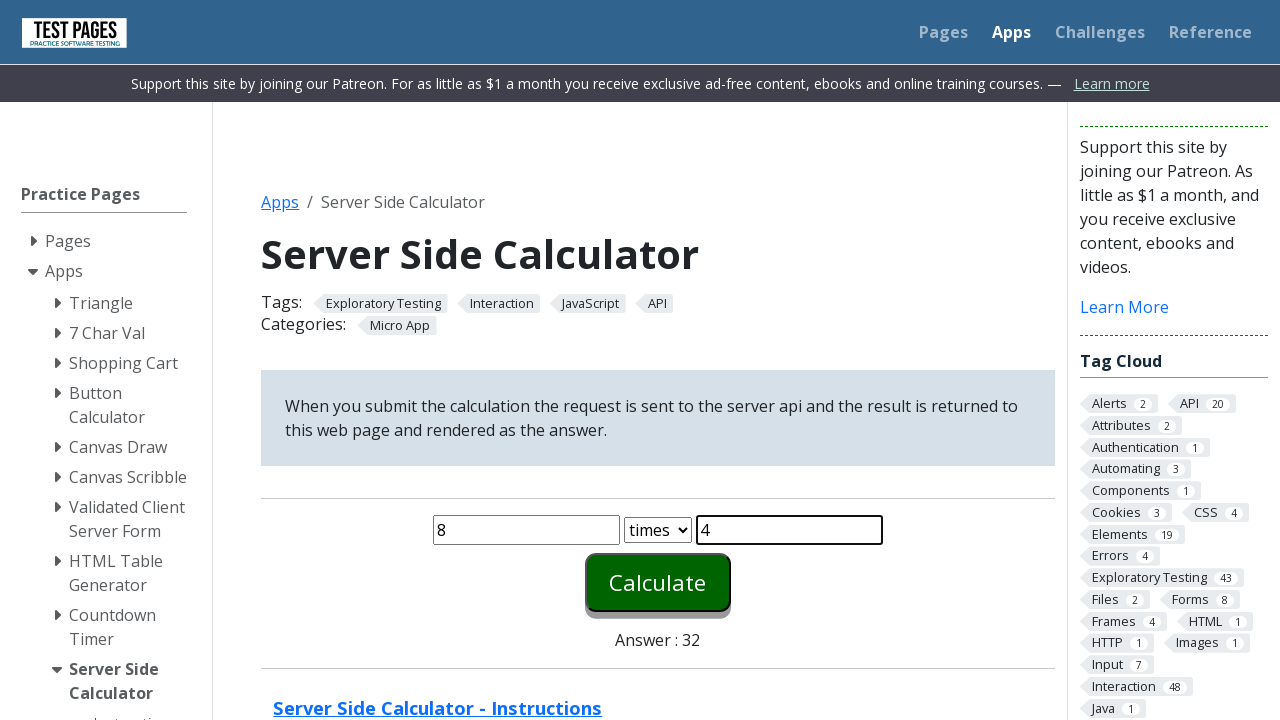

Selected 'divide' operation from dropdown on #function
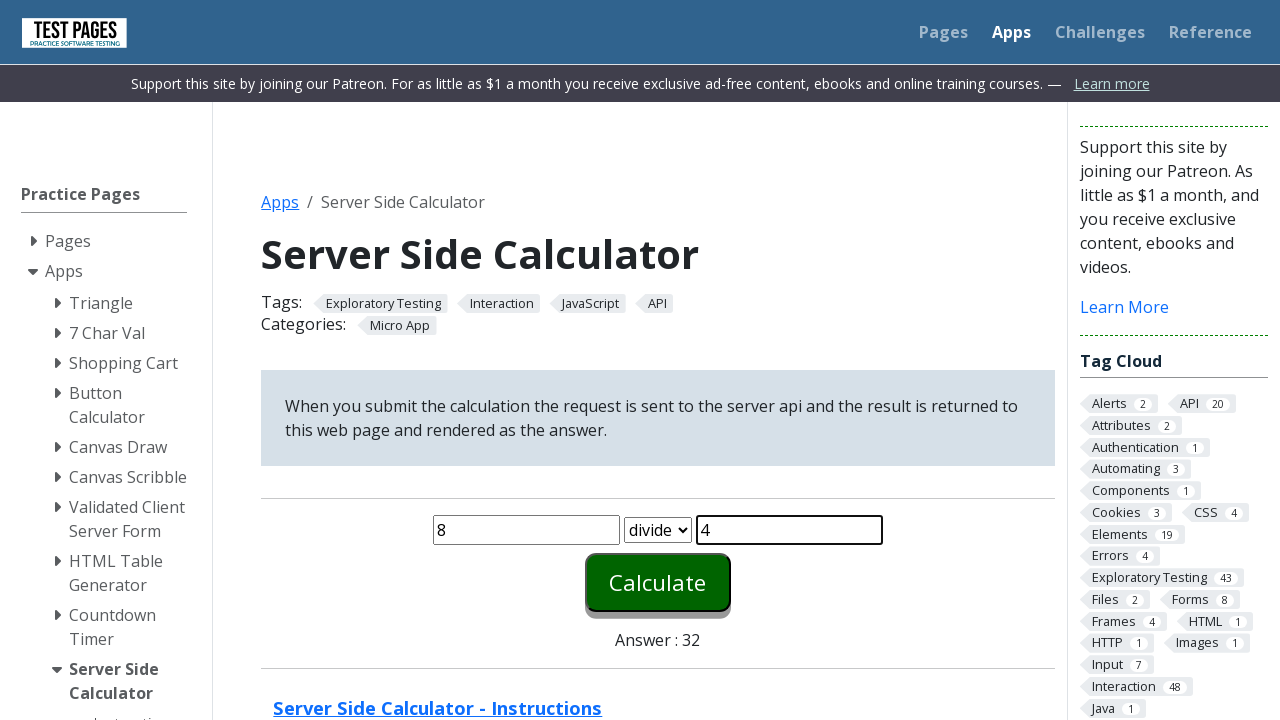

Clicked calculate button to perform divide operation at (658, 582) on #calculate
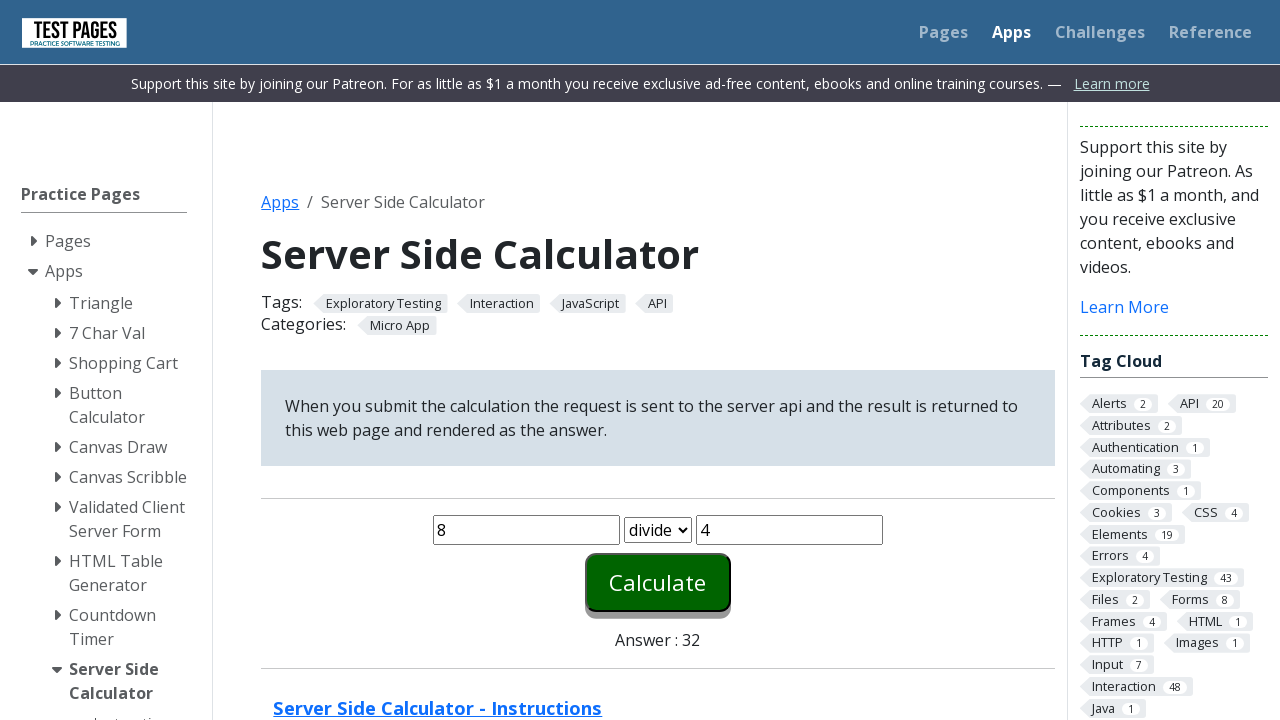

Answer element appeared on page
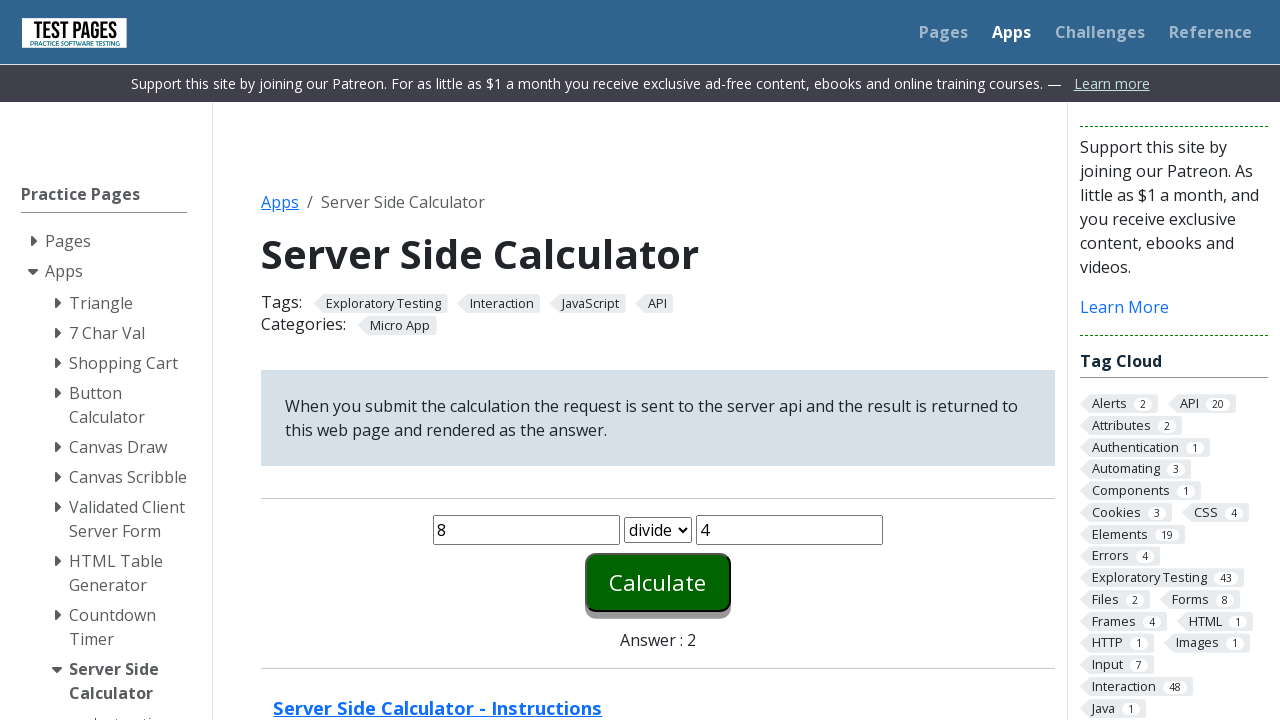

Retrieved answer text: '2'
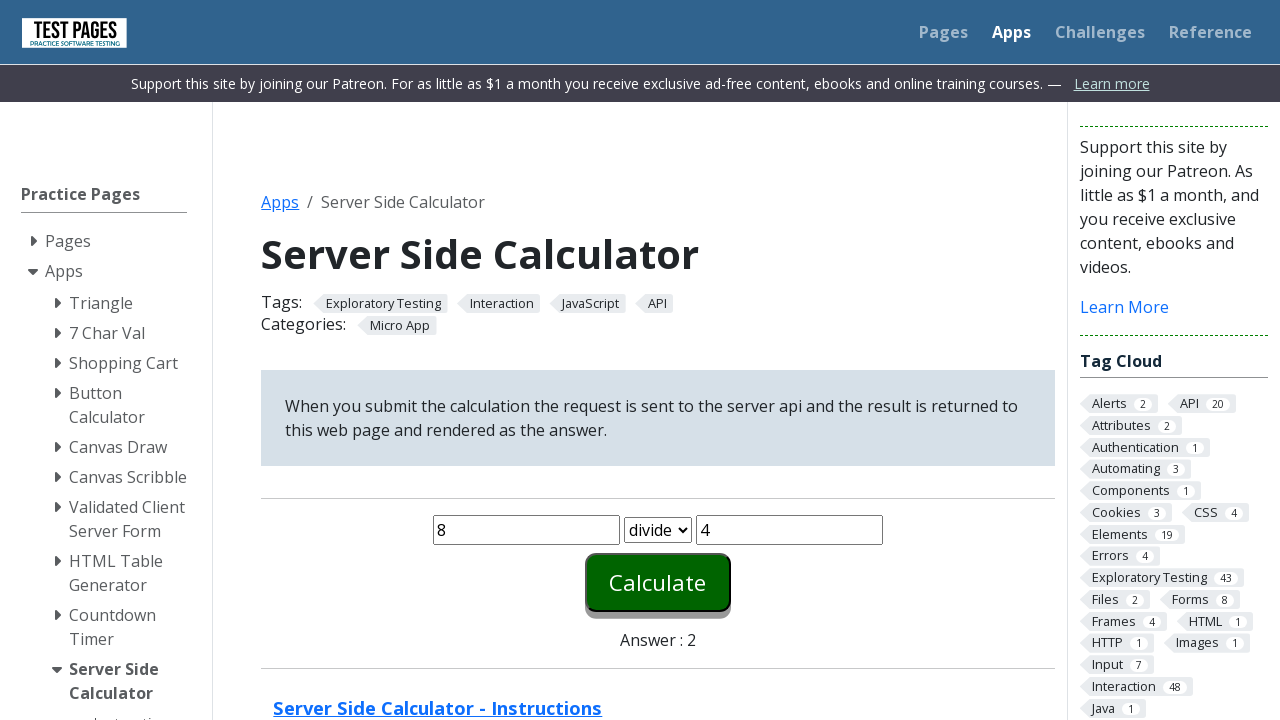

Verified divide operation result: 8 divide 4 = 2 ✓
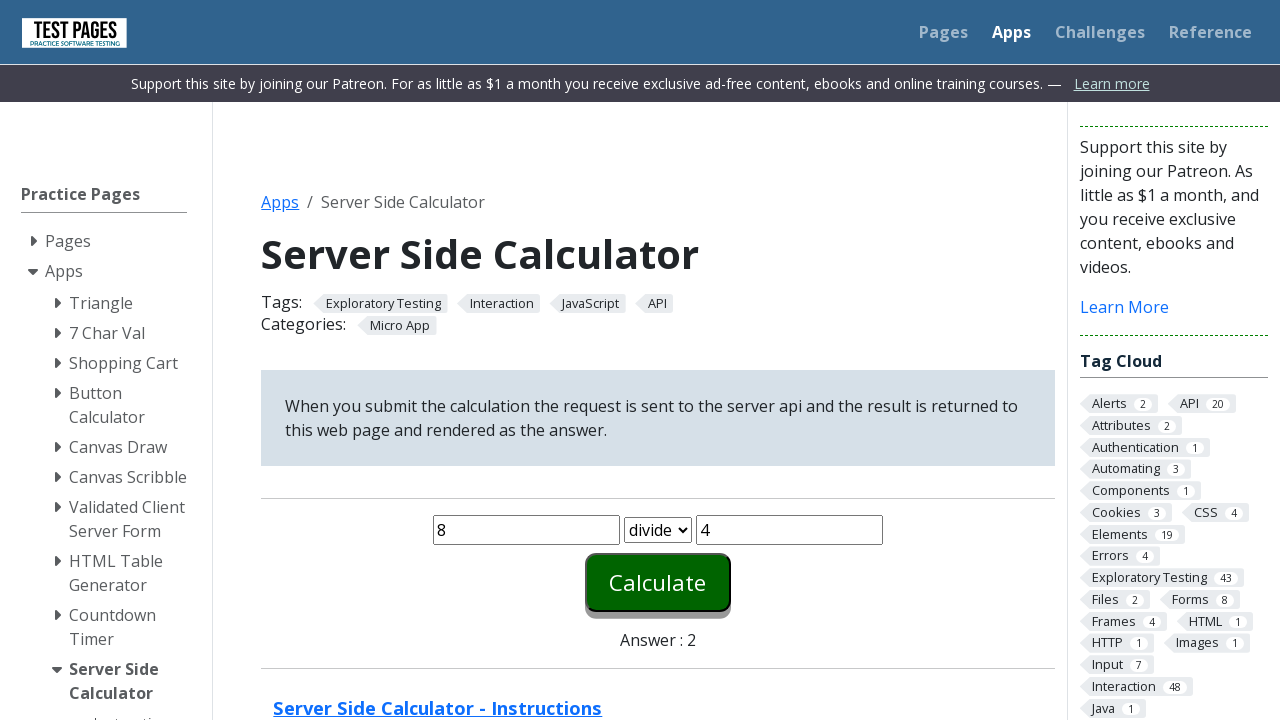

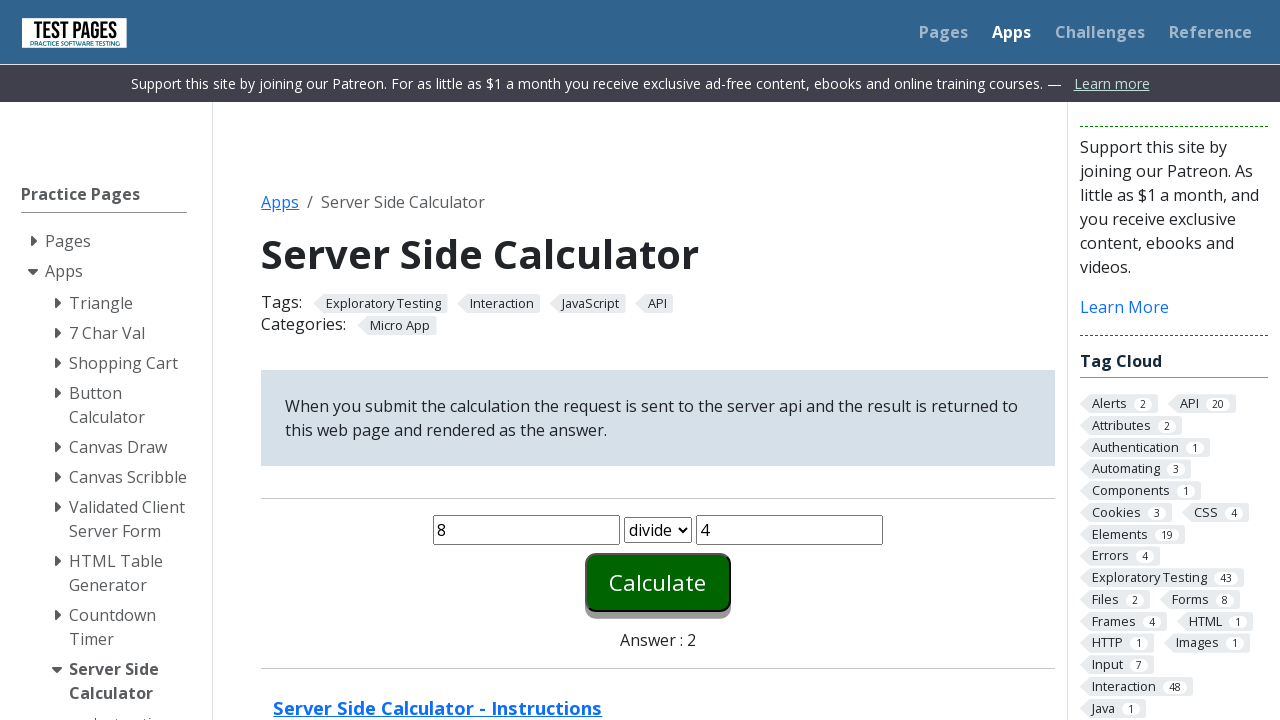